Fills out a comprehensive practice form including personal details, subjects, hobbies, and address information, then submits and closes the confirmation modal

Starting URL: https://demoqa.com/automation-practice-form

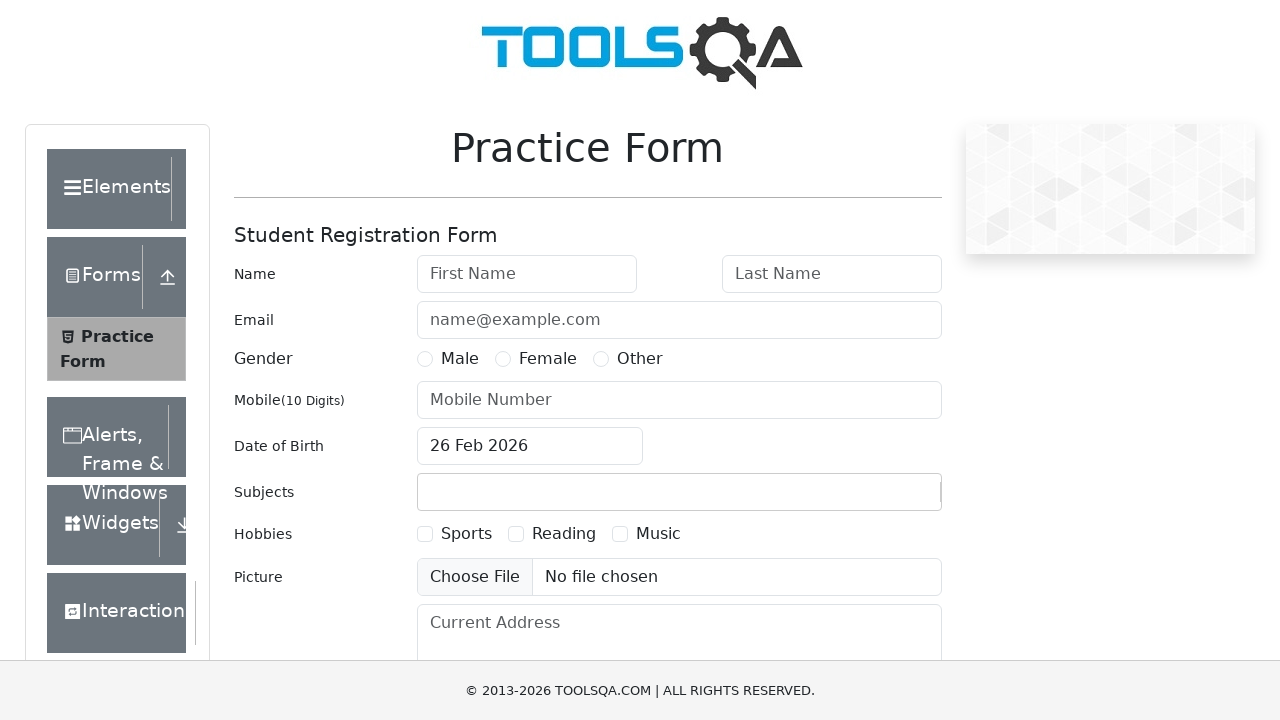

Filled first name field with 'Renaldi' on #firstName
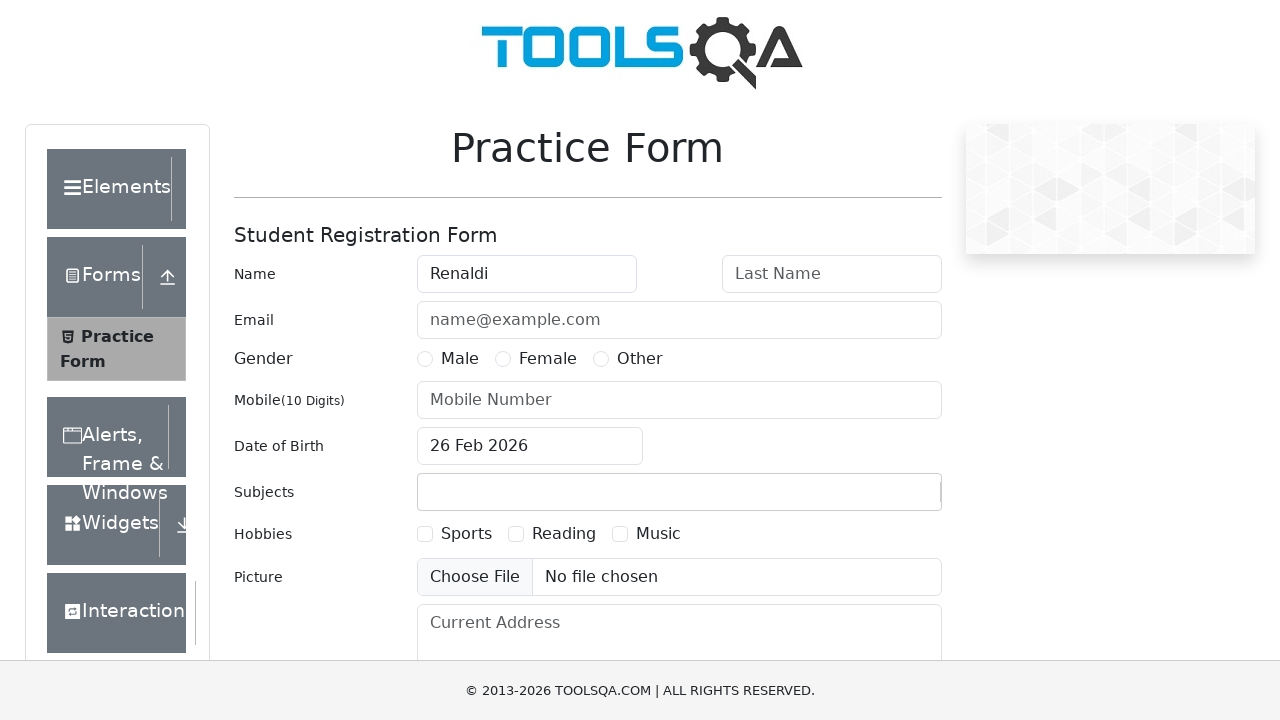

Filled last name field with 'Bong' on #lastName
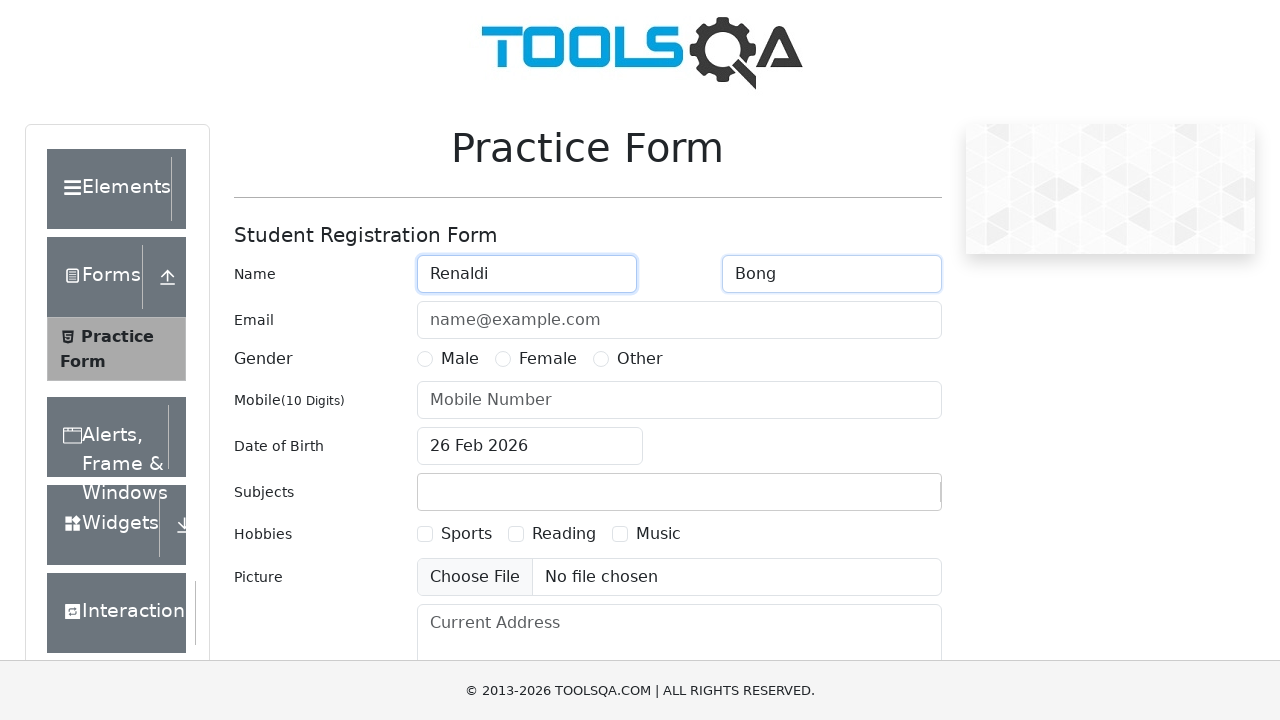

Filled email field with 'renaldib@example.com' on #userEmail
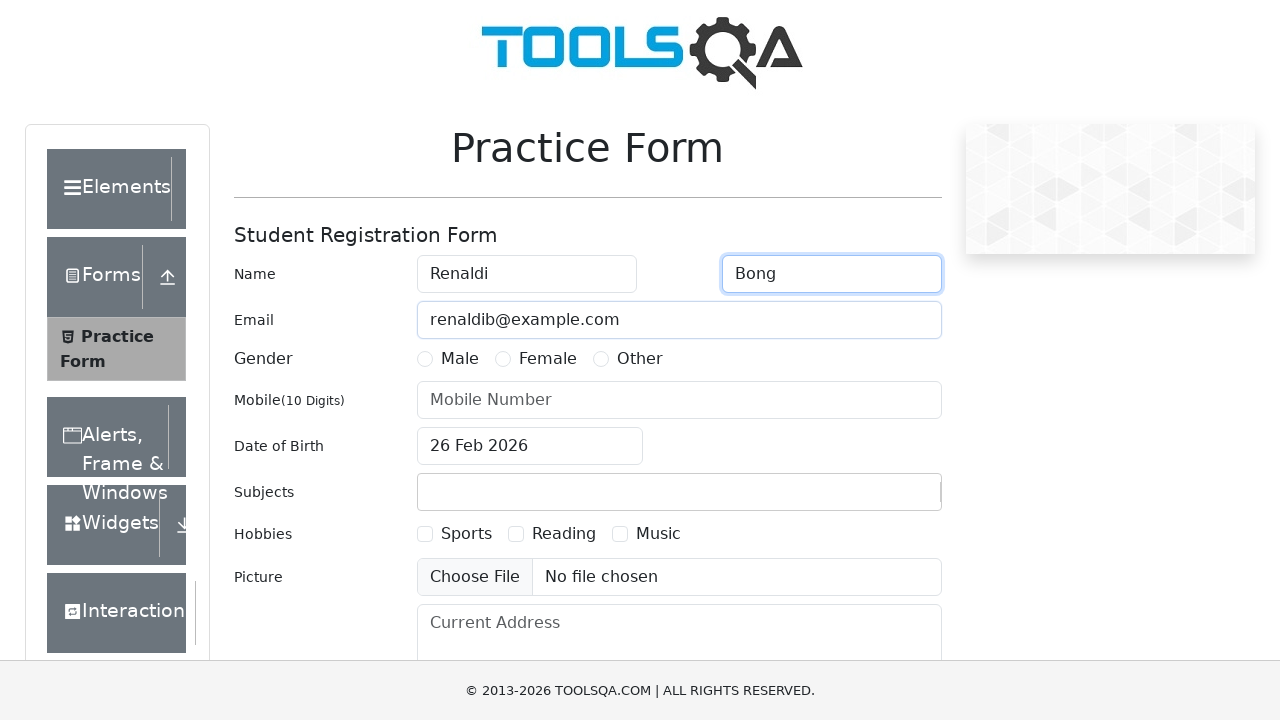

Selected 'Male' gender option at (460, 359) on xpath=//label[normalize-space()='Male']
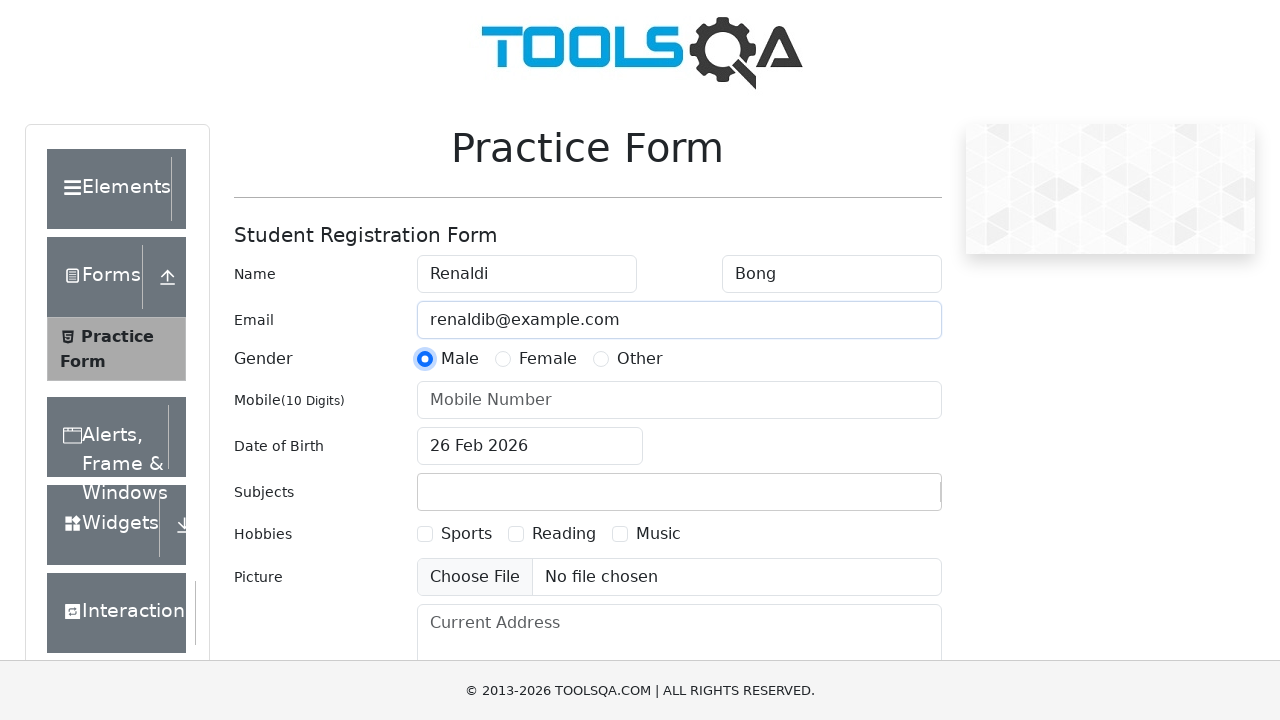

Filled phone number field with '08124474729' on #userNumber
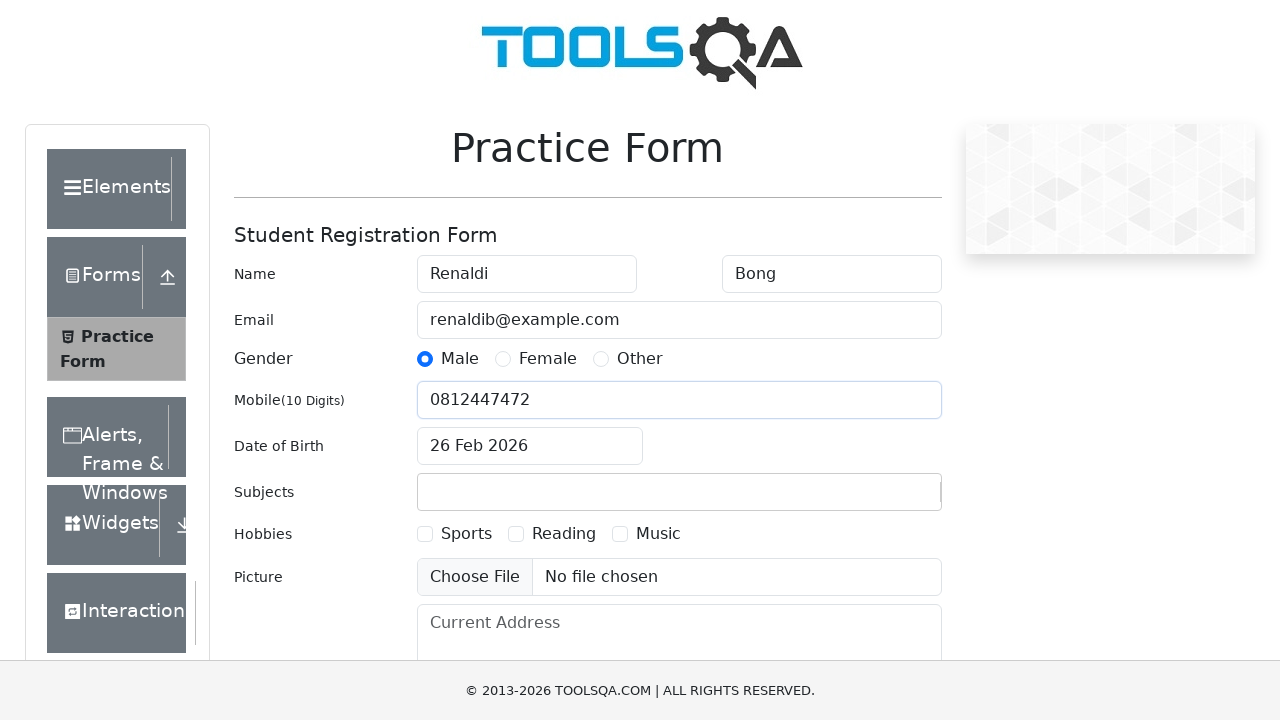

Clicked date of birth input field at (530, 446) on #dateOfBirthInput
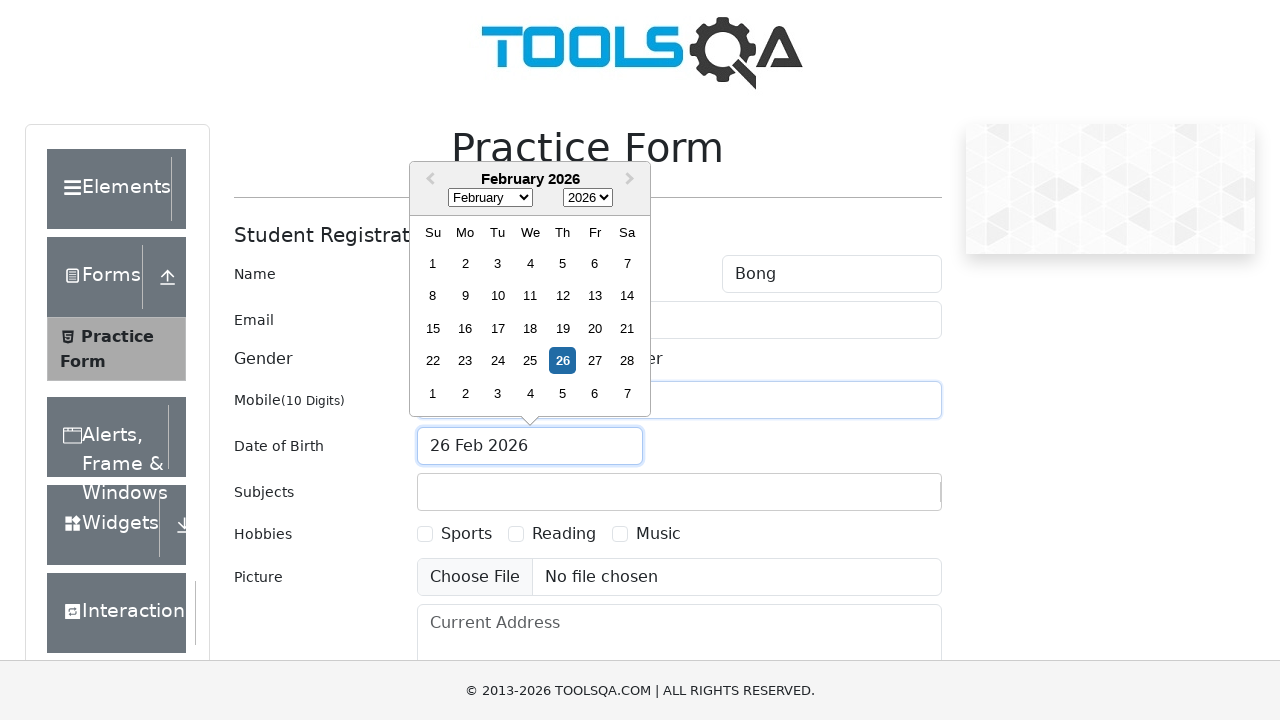

Selected all text in date field
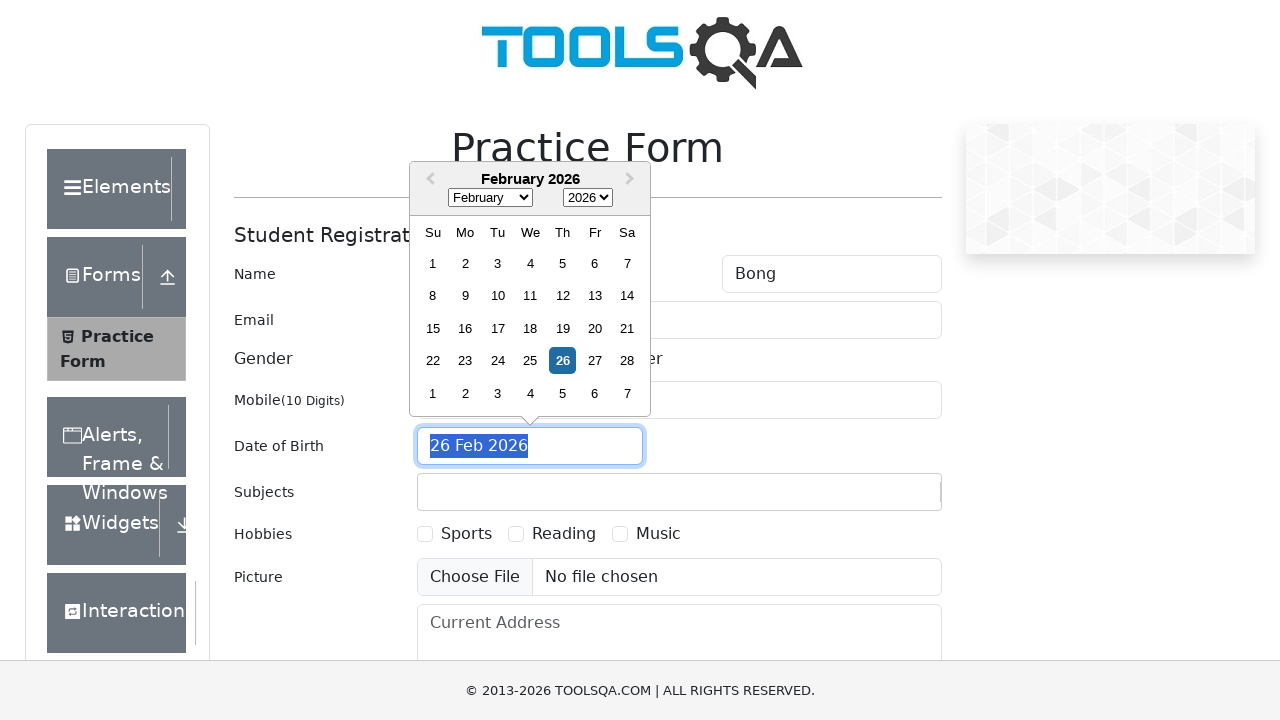

Typed date of birth '12 May 2002' on #dateOfBirthInput
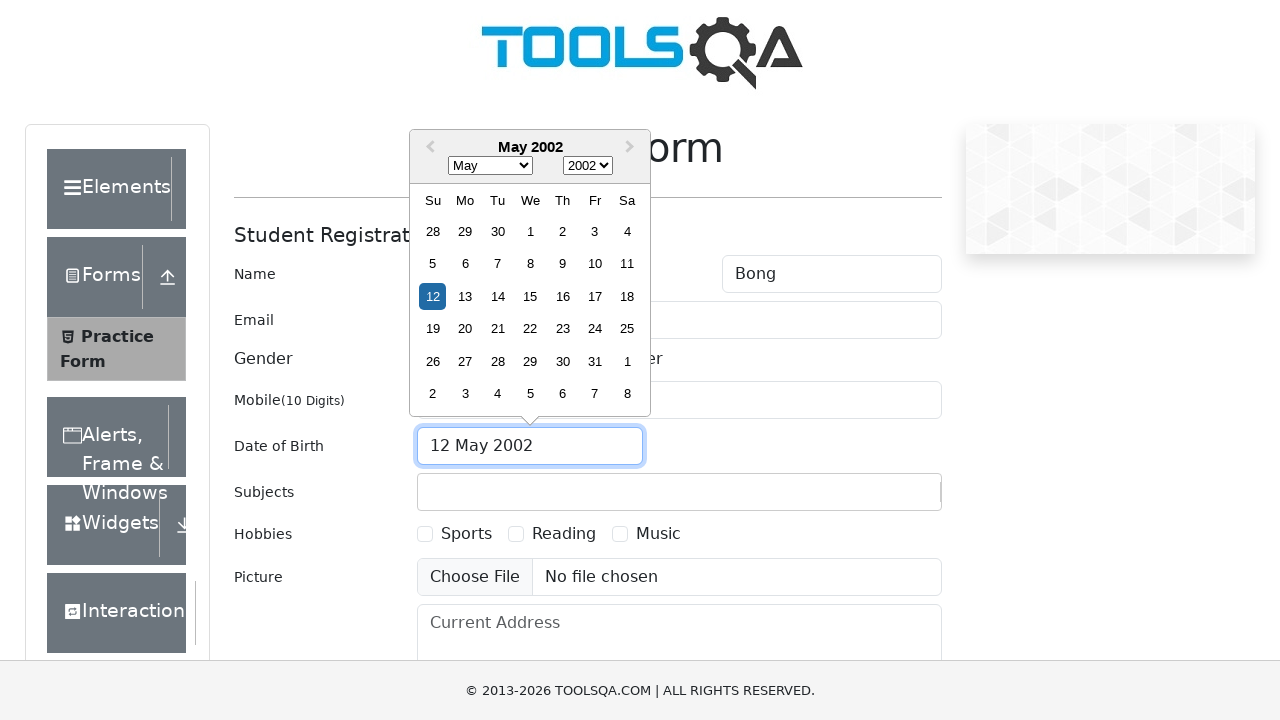

Pressed Enter to confirm date of birth
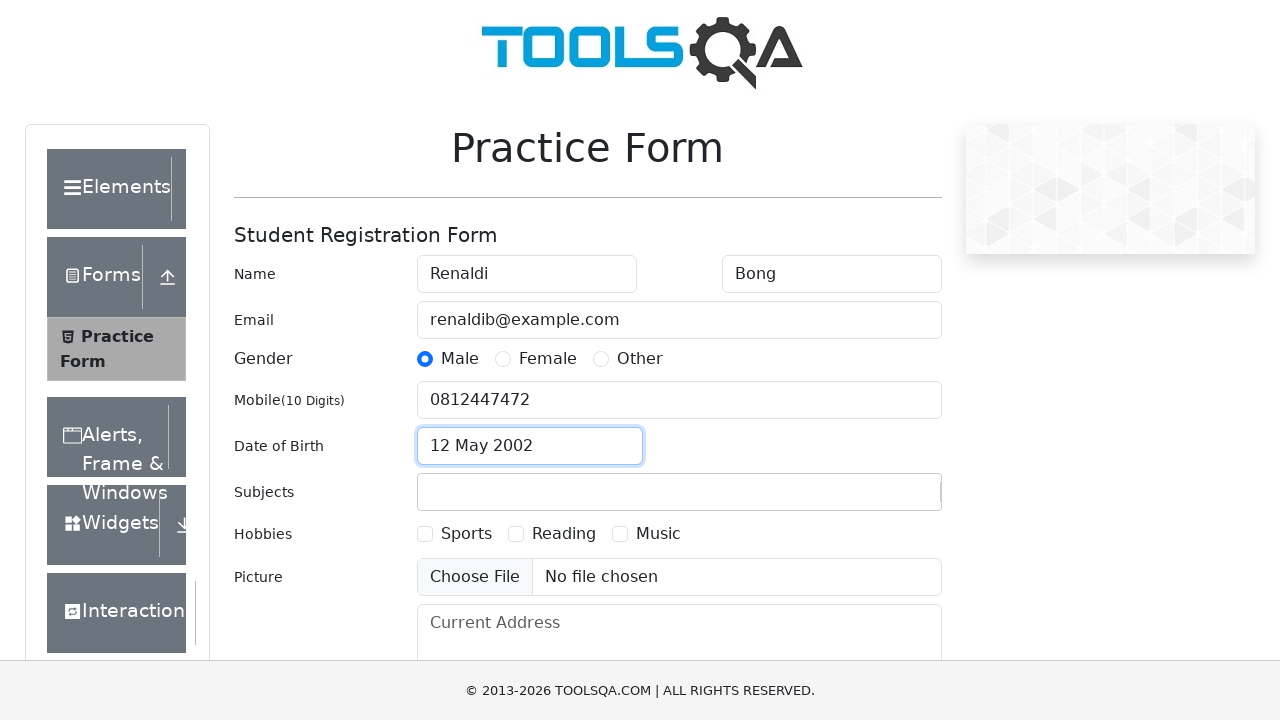

Typed 'Com' in subjects input field on #subjectsInput
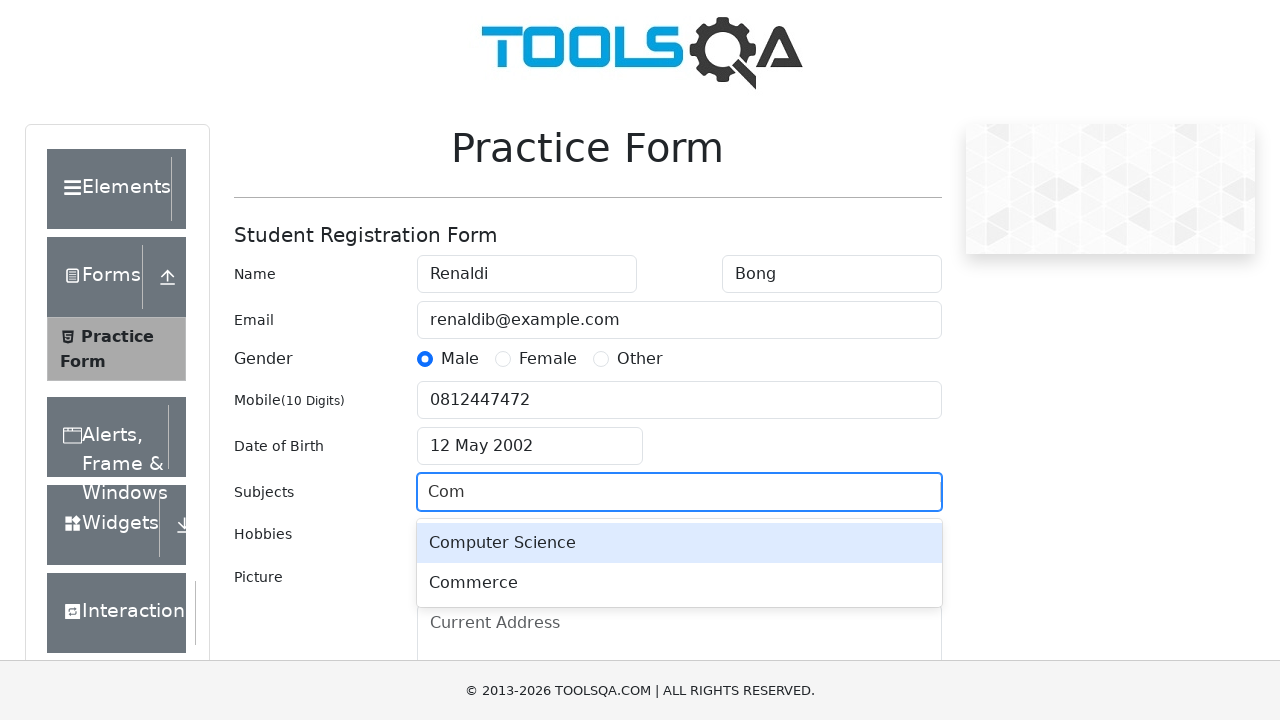

Waited 500ms for subject dropdown
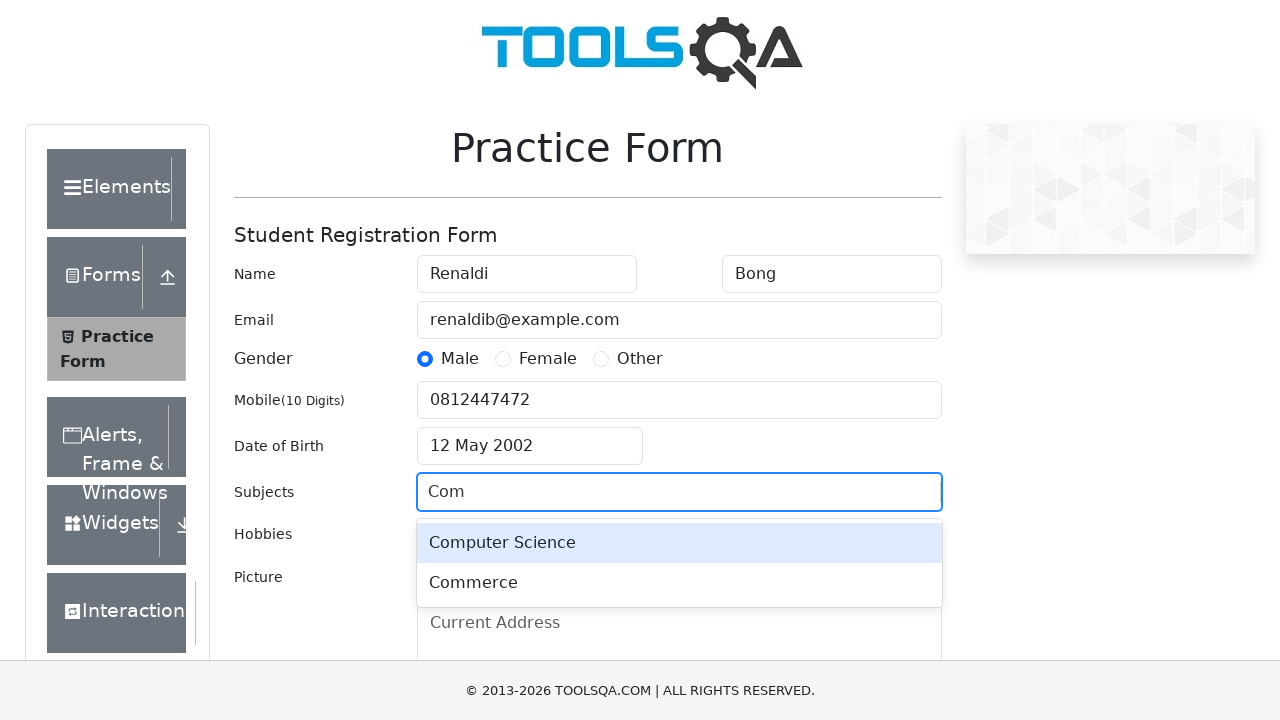

Pressed Enter to select 'Computer Science' subject on #subjectsInput
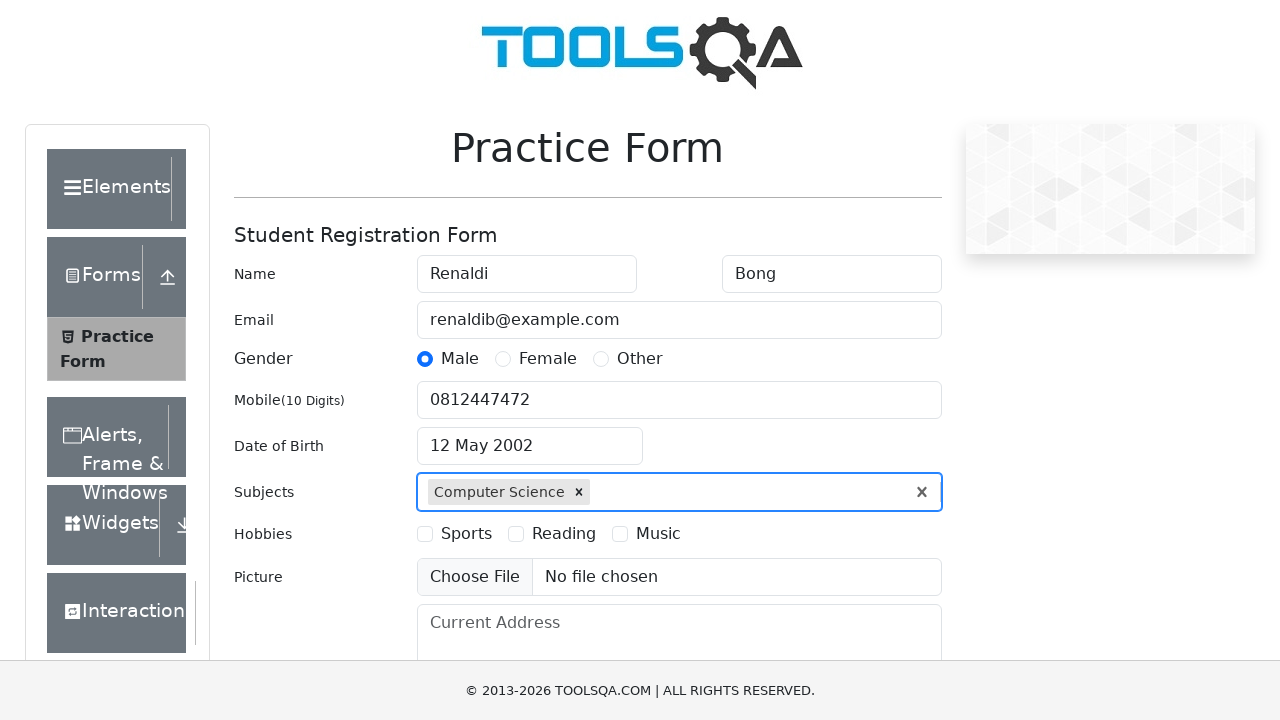

Typed 'c' in subjects input field on #subjectsInput
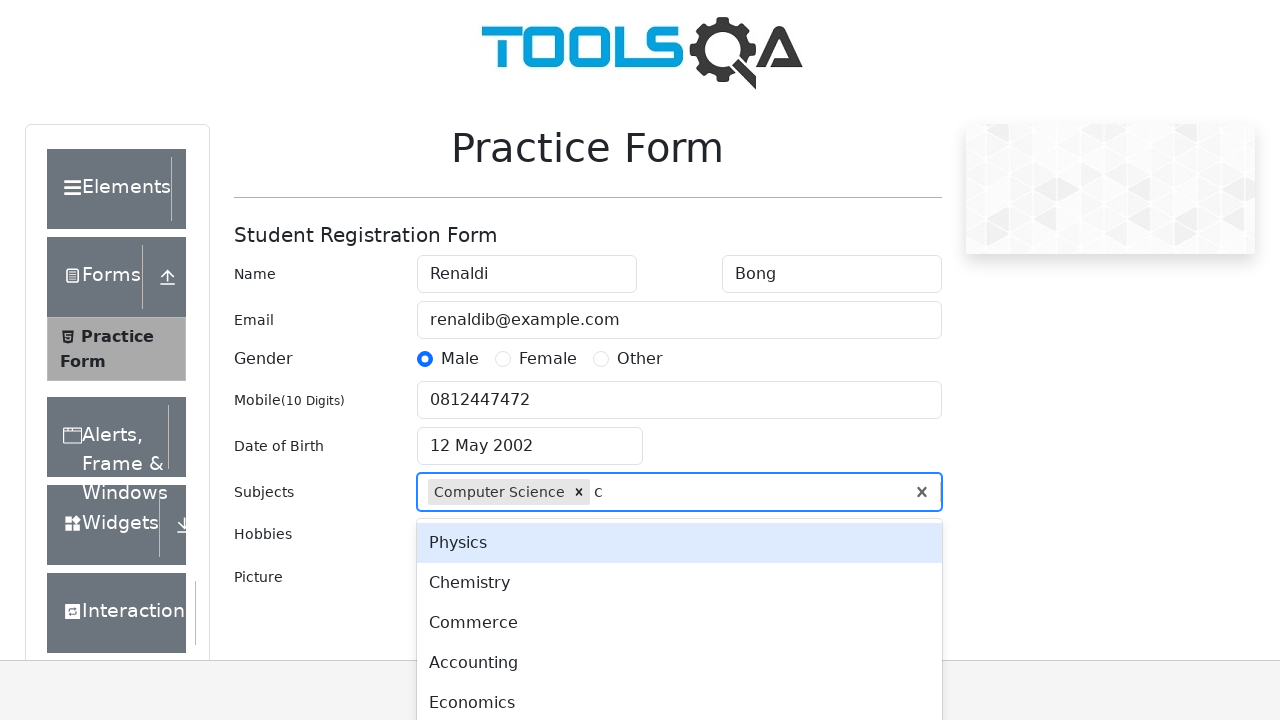

Pressed ArrowDown to navigate dropdown on #subjectsInput
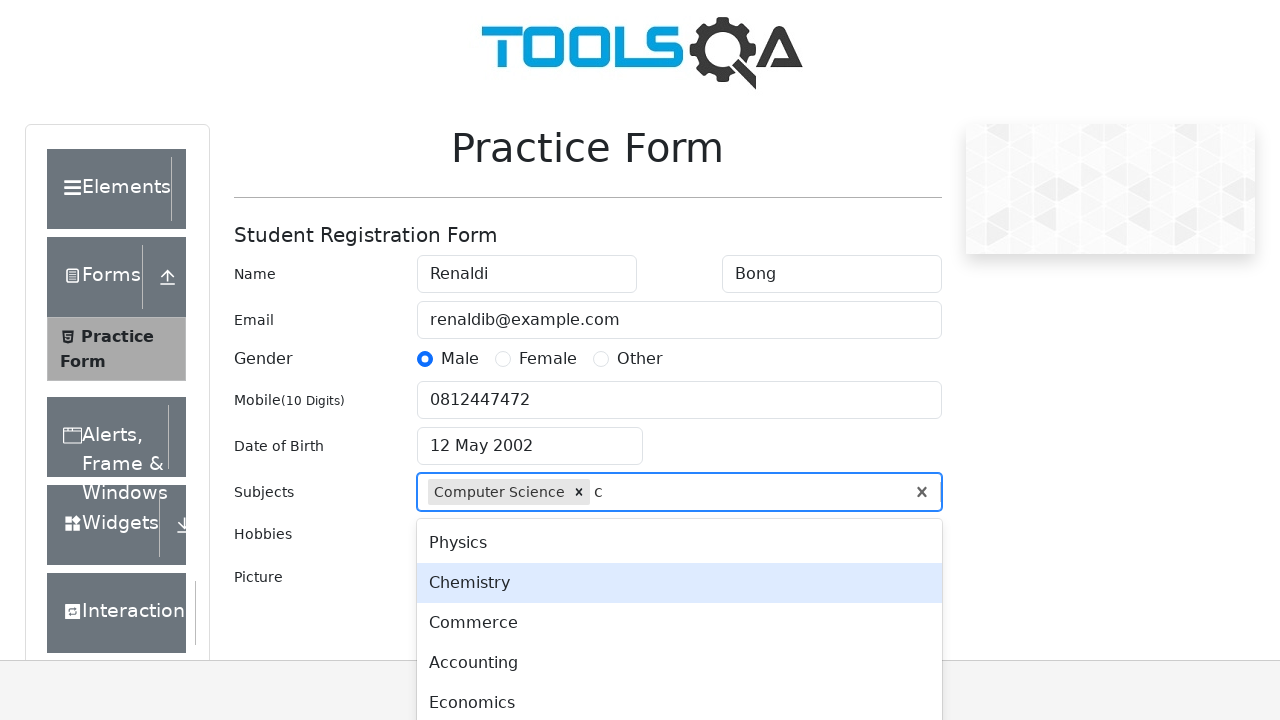

Waited 500ms
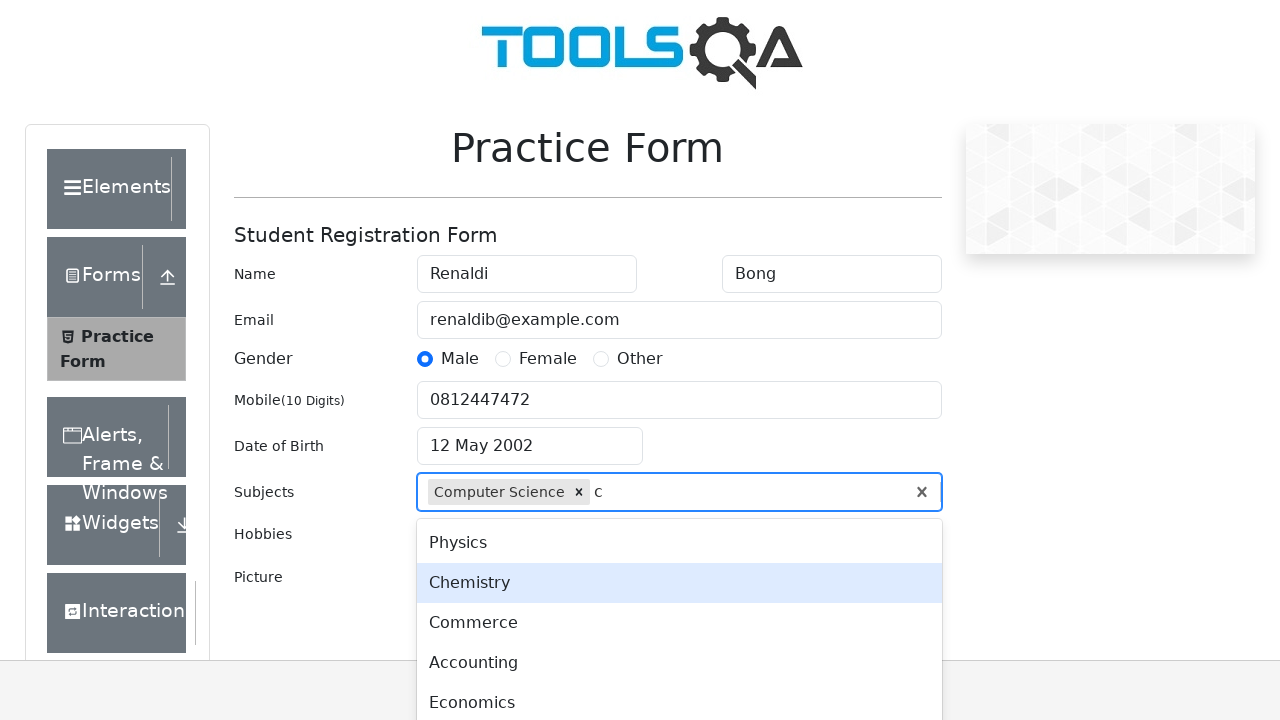

Pressed ArrowDown again to navigate dropdown on #subjectsInput
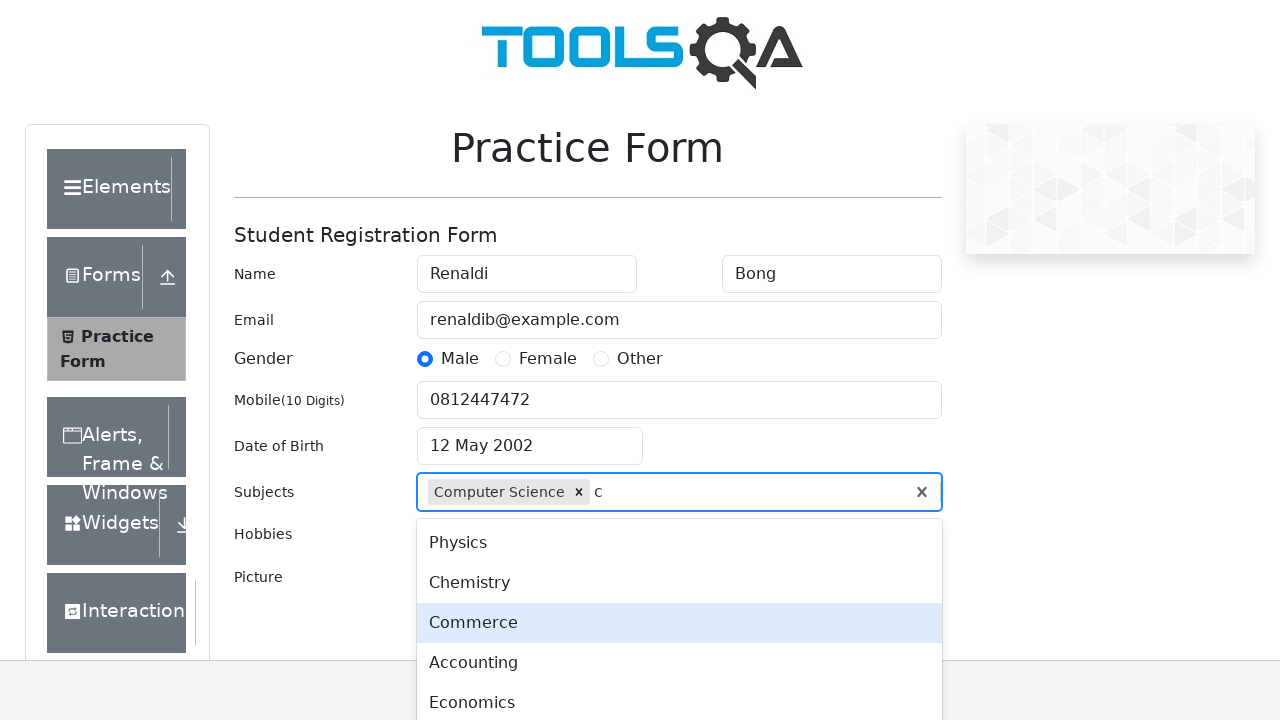

Waited 500ms
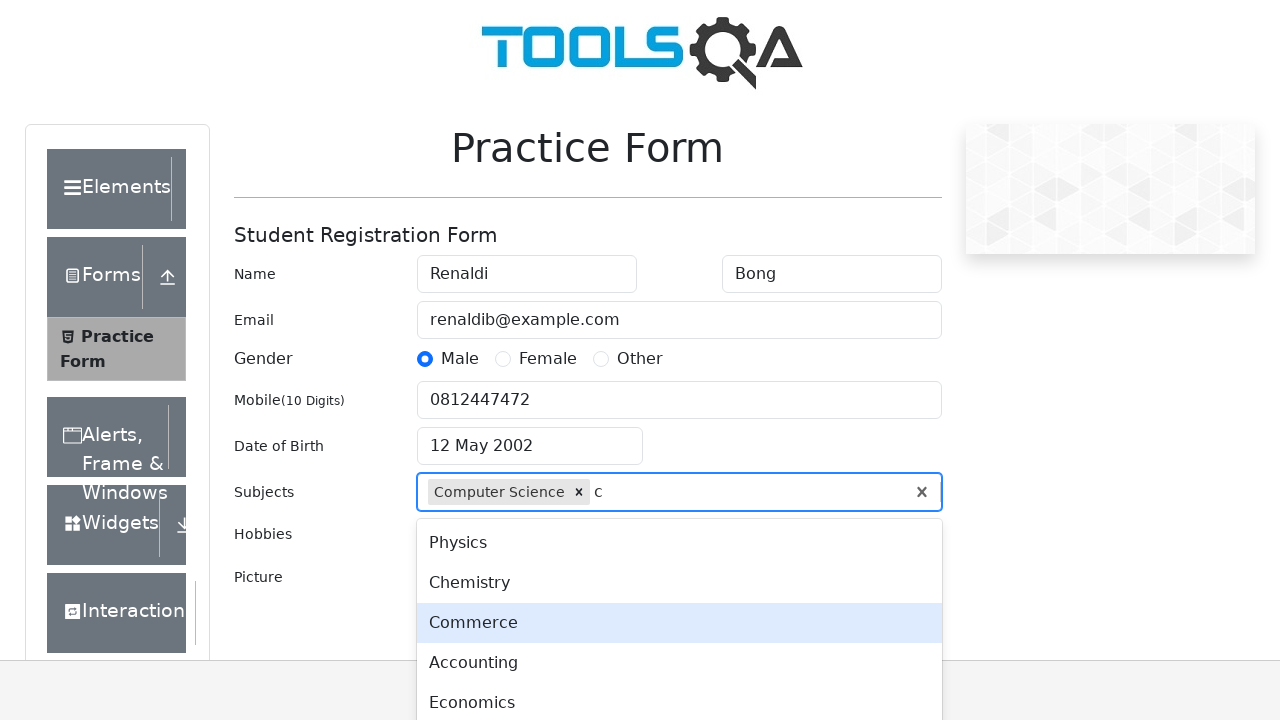

Pressed ArrowDown once more to navigate dropdown on #subjectsInput
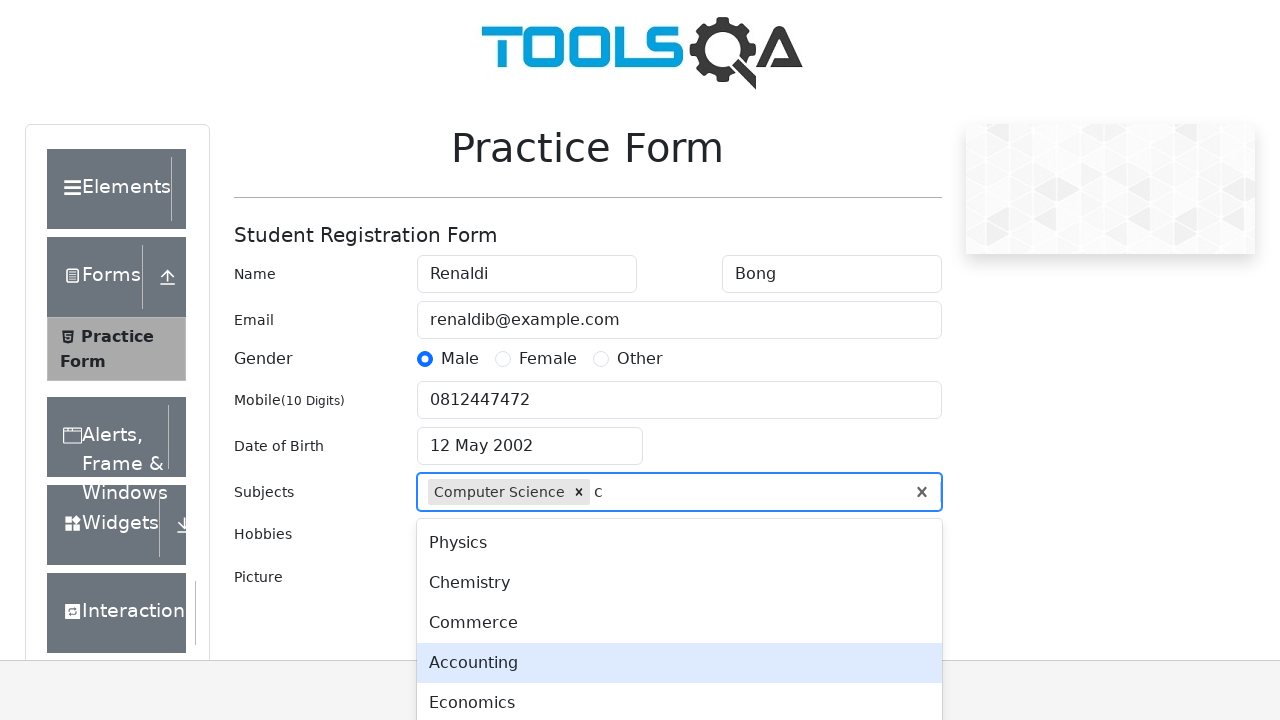

Waited 500ms
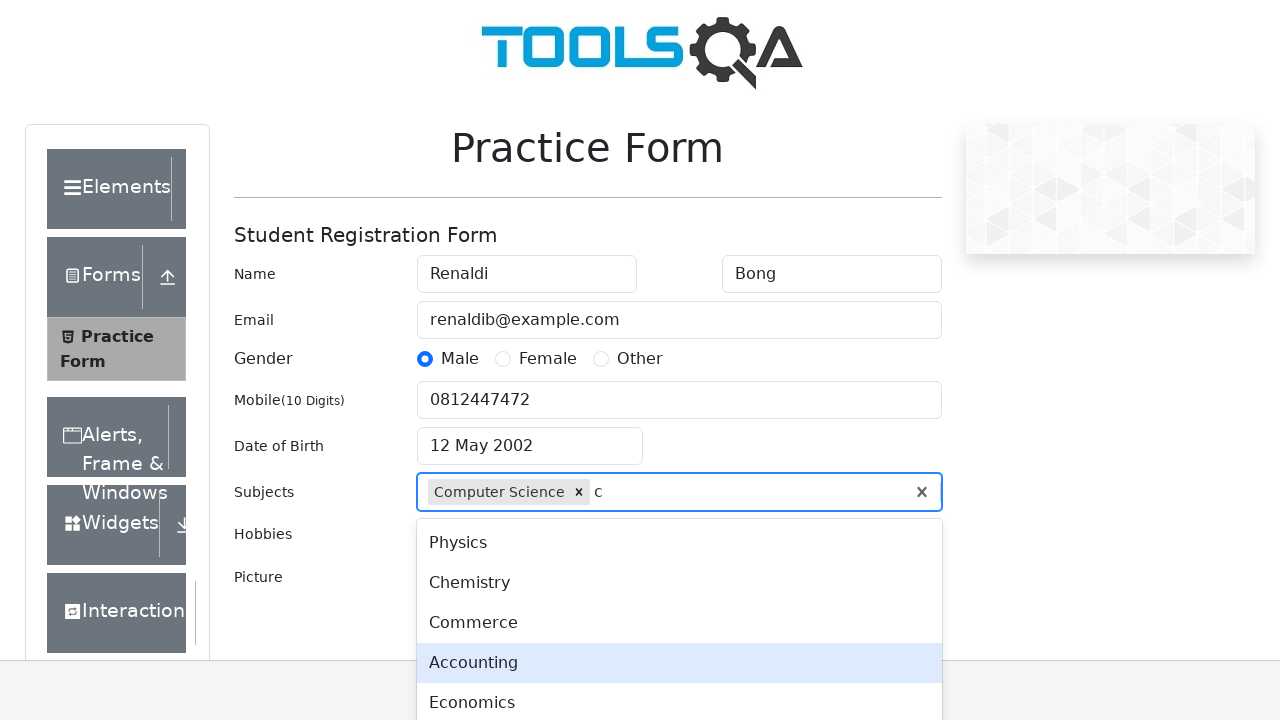

Pressed Enter to select second subject on #subjectsInput
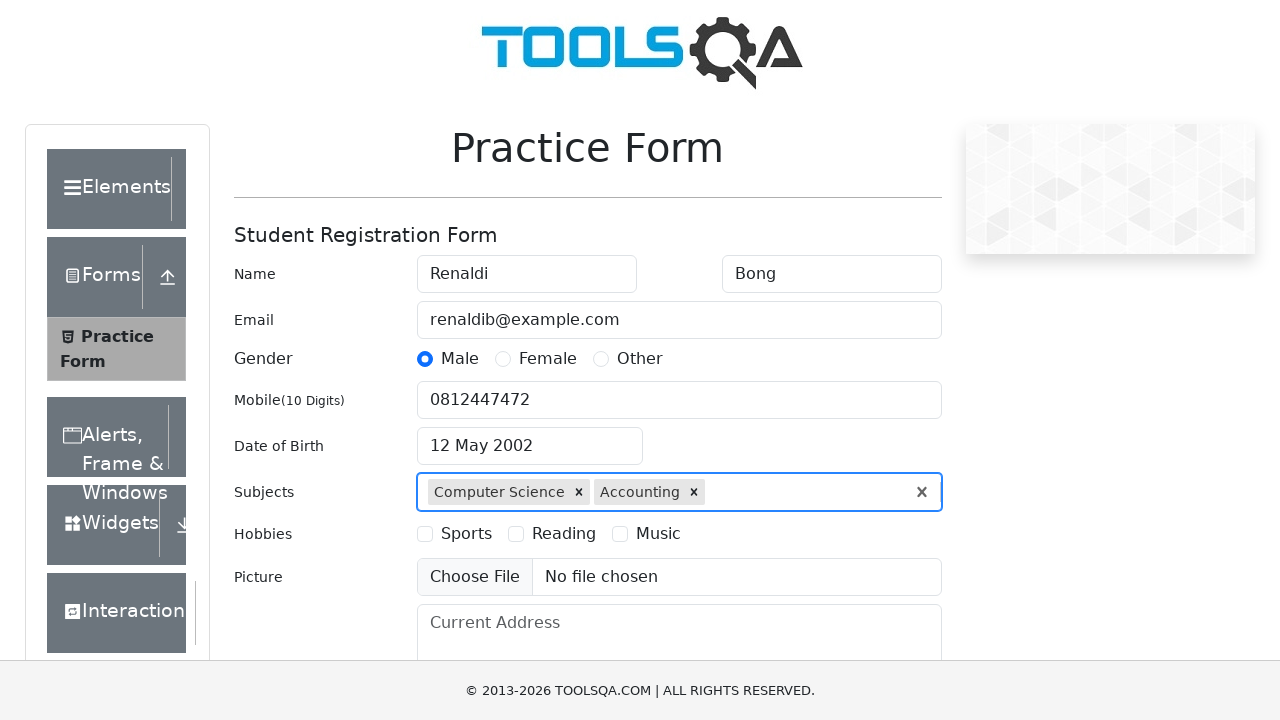

Selected 'Reading' hobby checkbox at (564, 534) on xpath=//label[normalize-space()='Reading']
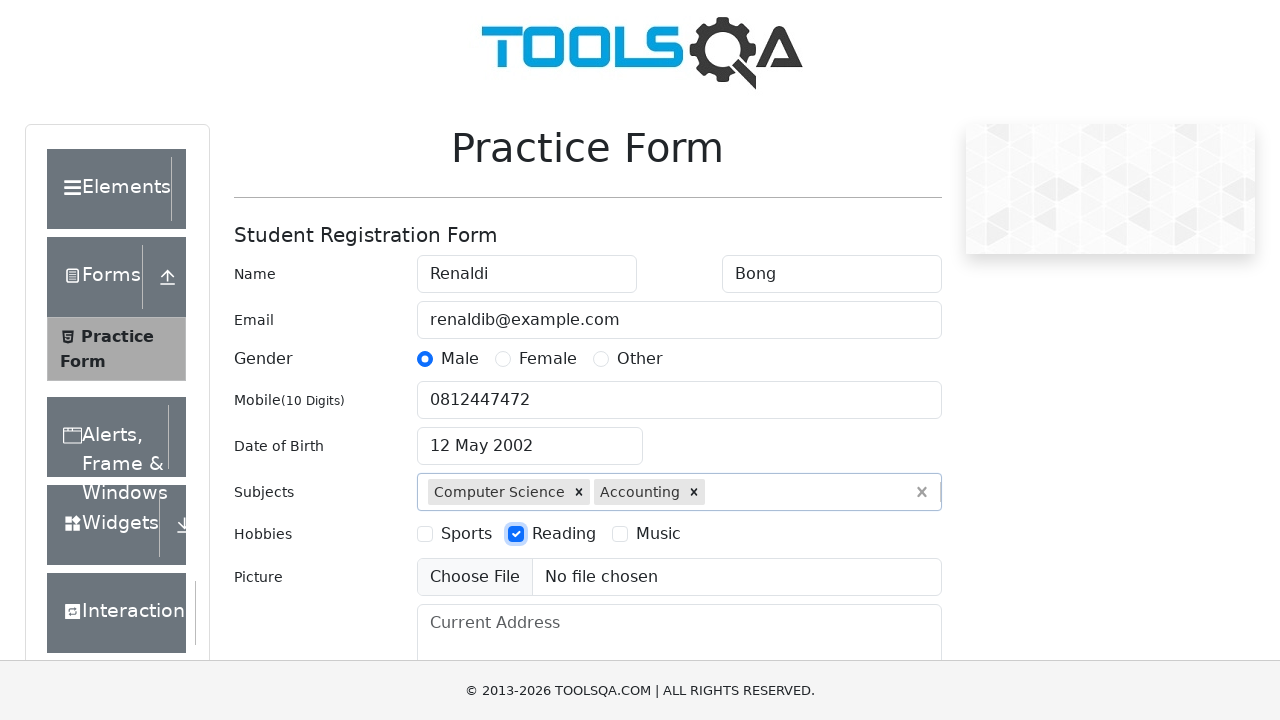

Selected 'Music' hobby checkbox at (658, 534) on xpath=//label[normalize-space()='Music']
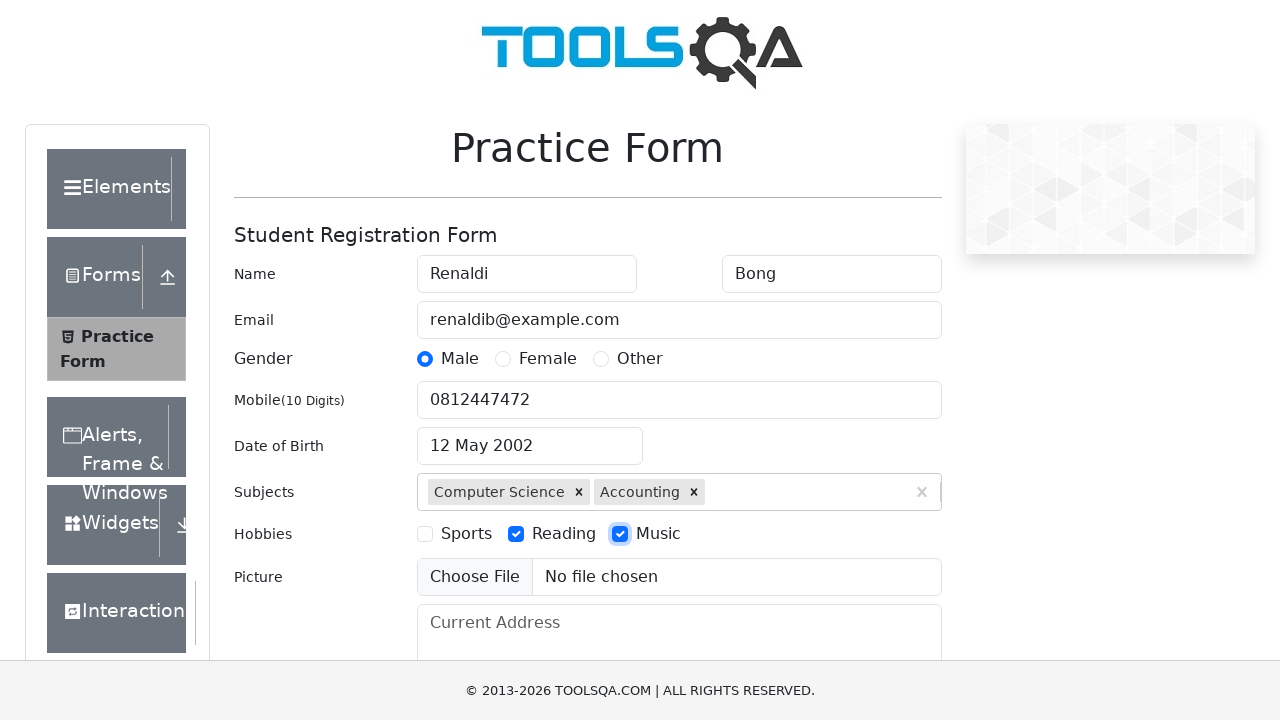

Filled current address field with 'Kota Tangerang' on #currentAddress
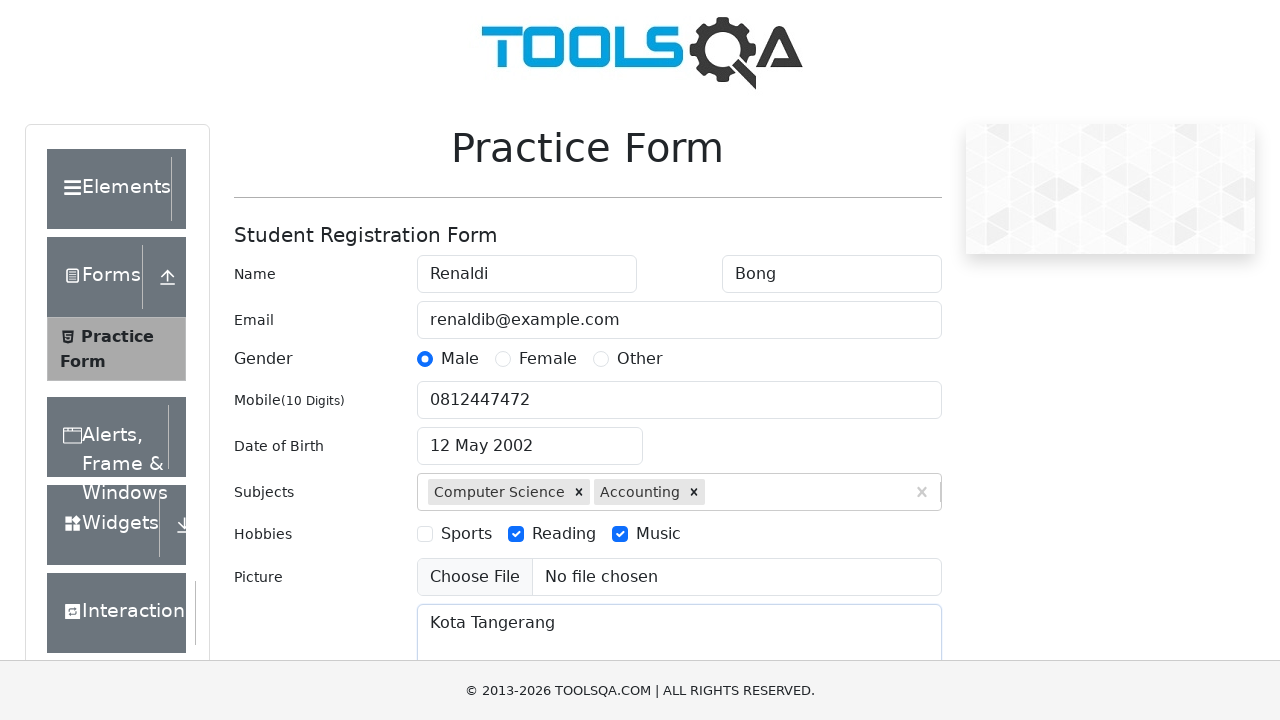

Clicked state dropdown at (527, 437) on #state
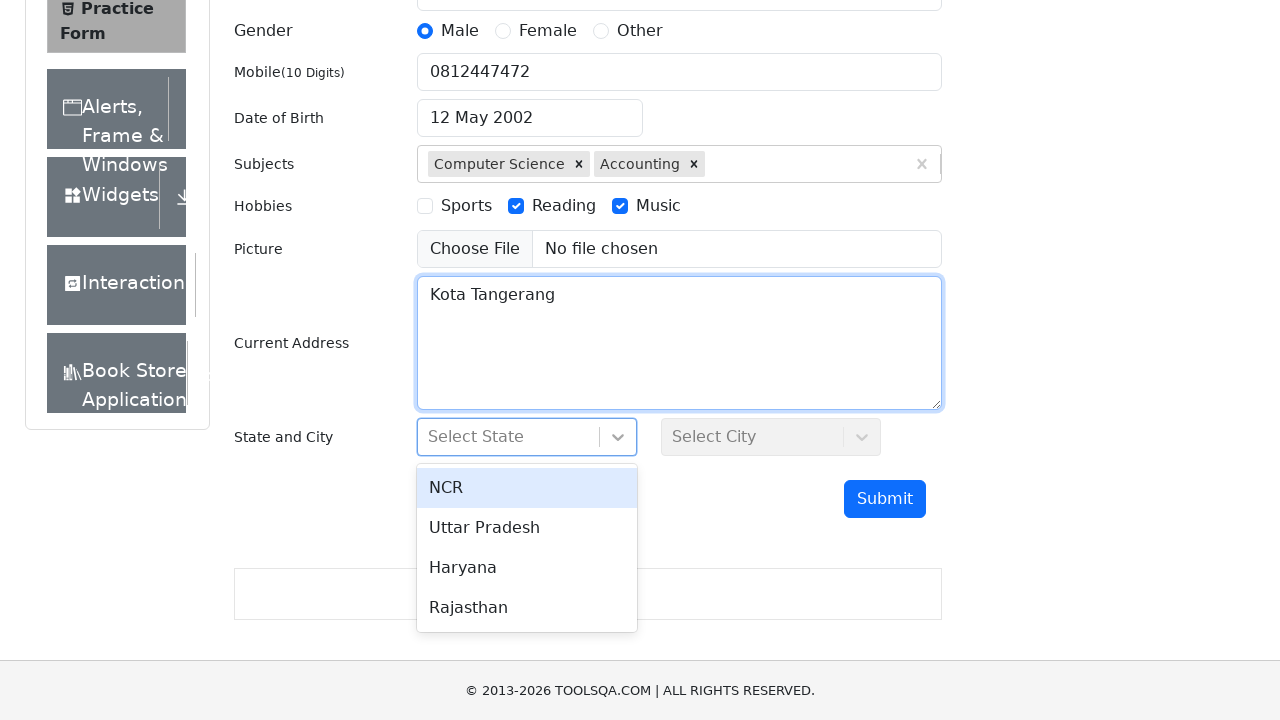

Typed 'har' in state input field on #react-select-3-input
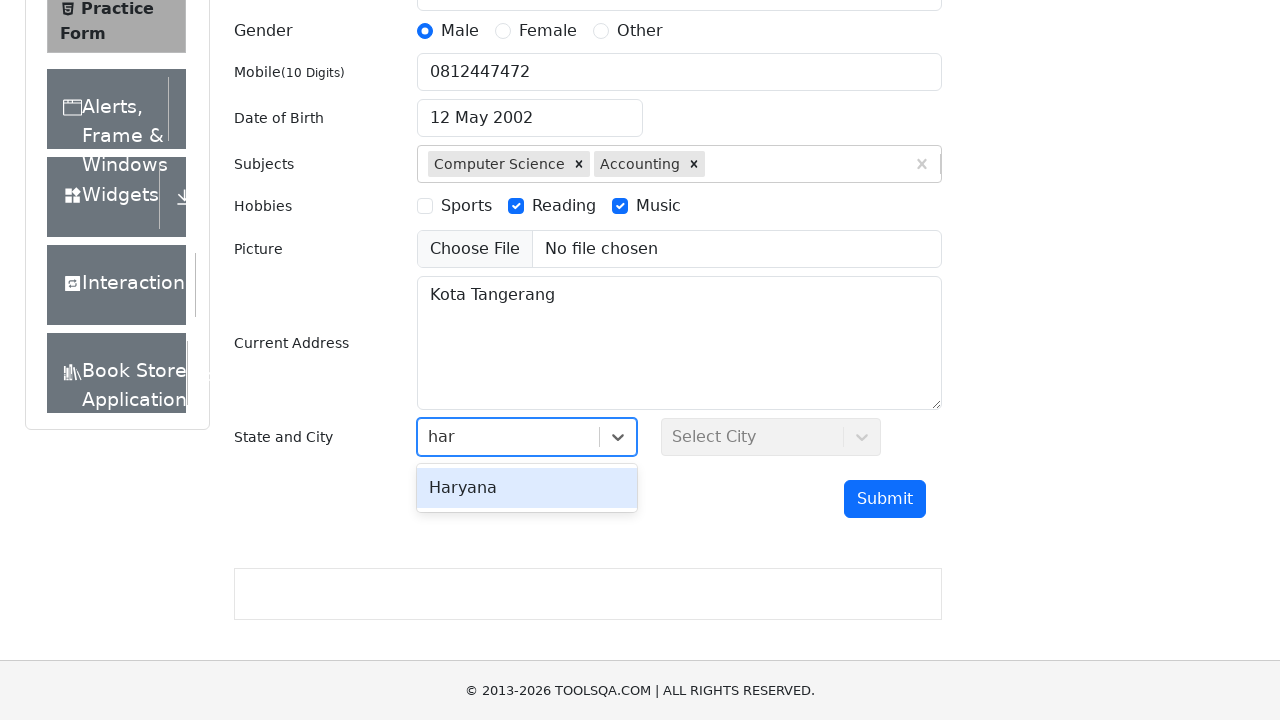

Waited 1000ms for state dropdown options to load
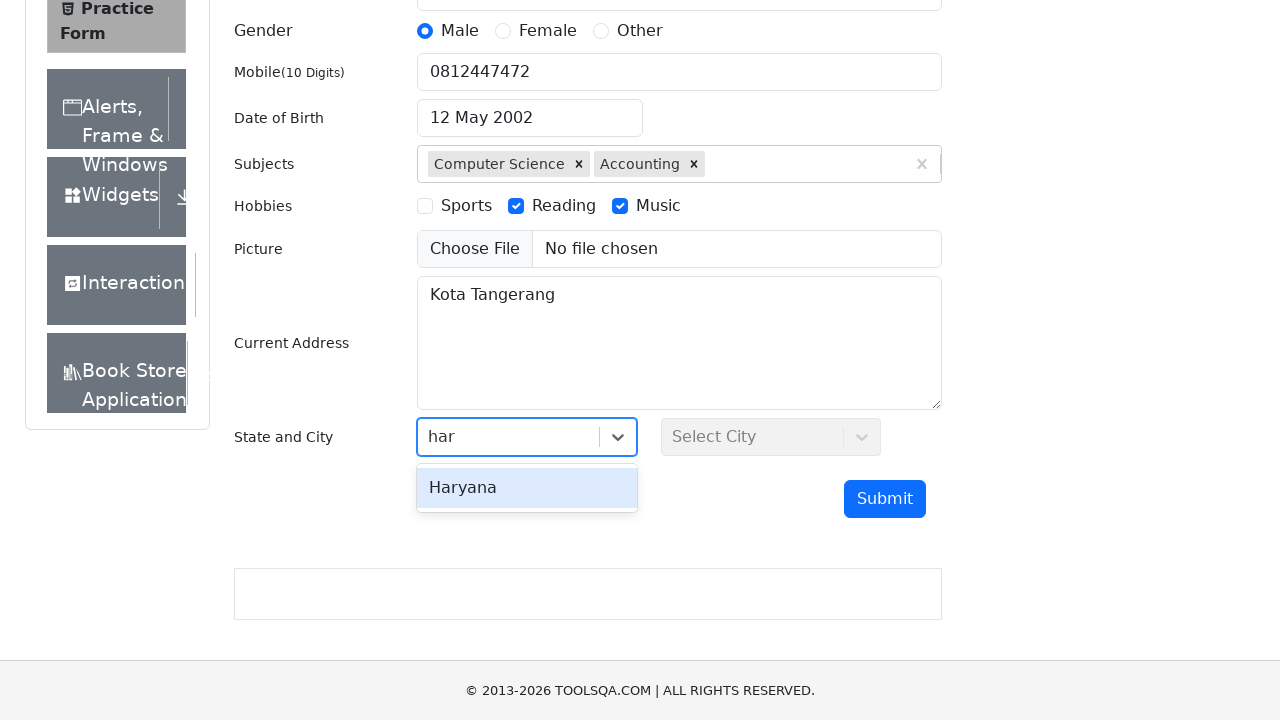

Pressed Enter to select state on #react-select-3-input
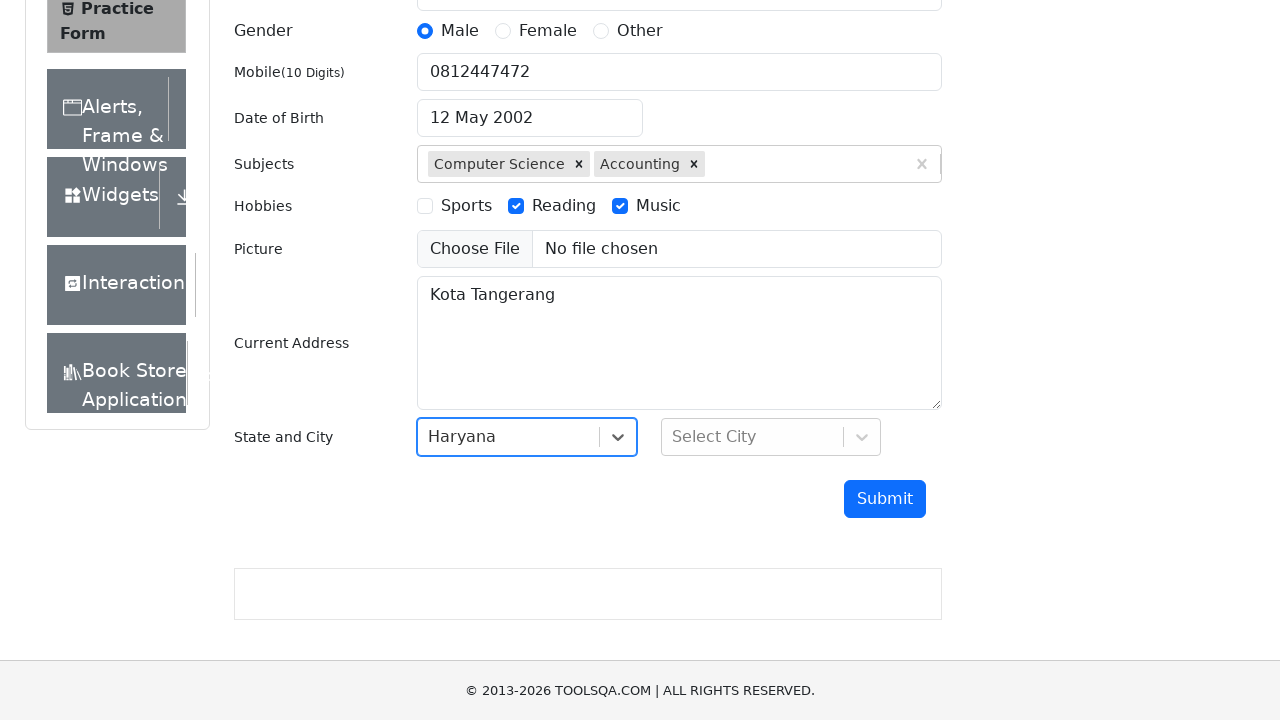

Waited 1000ms for city dropdown to be ready
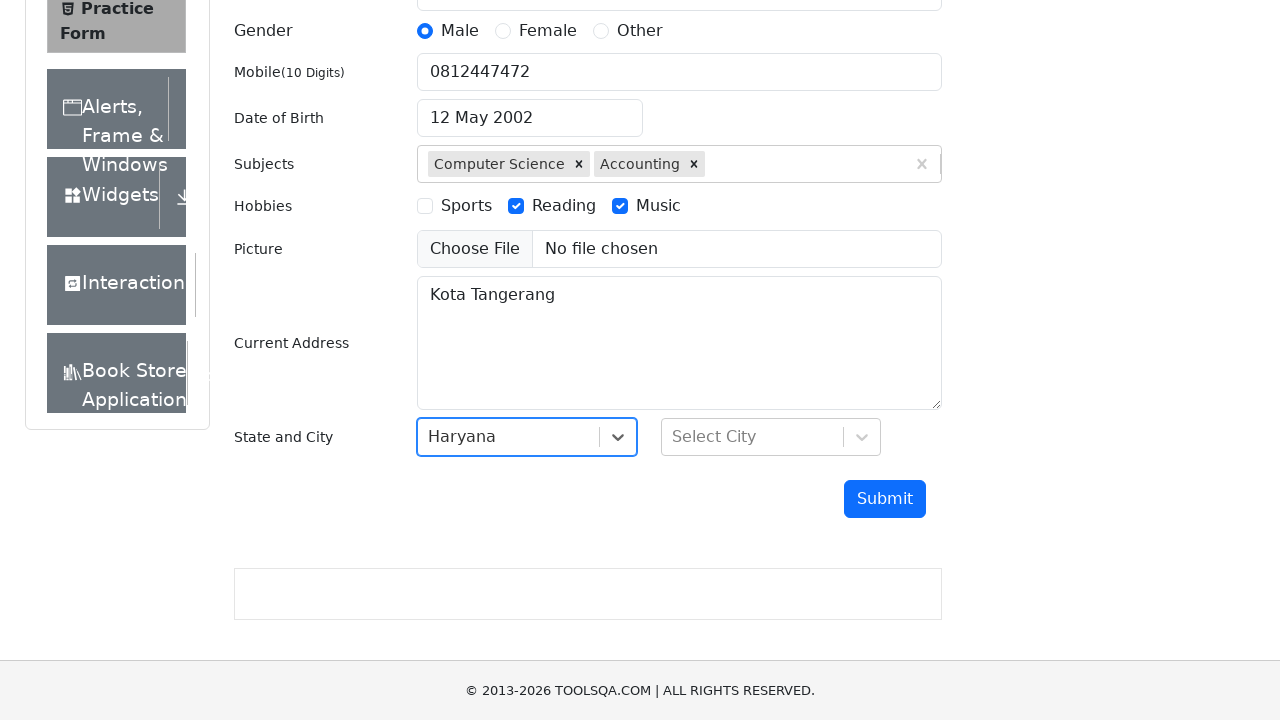

Clicked city dropdown at (771, 437) on #city
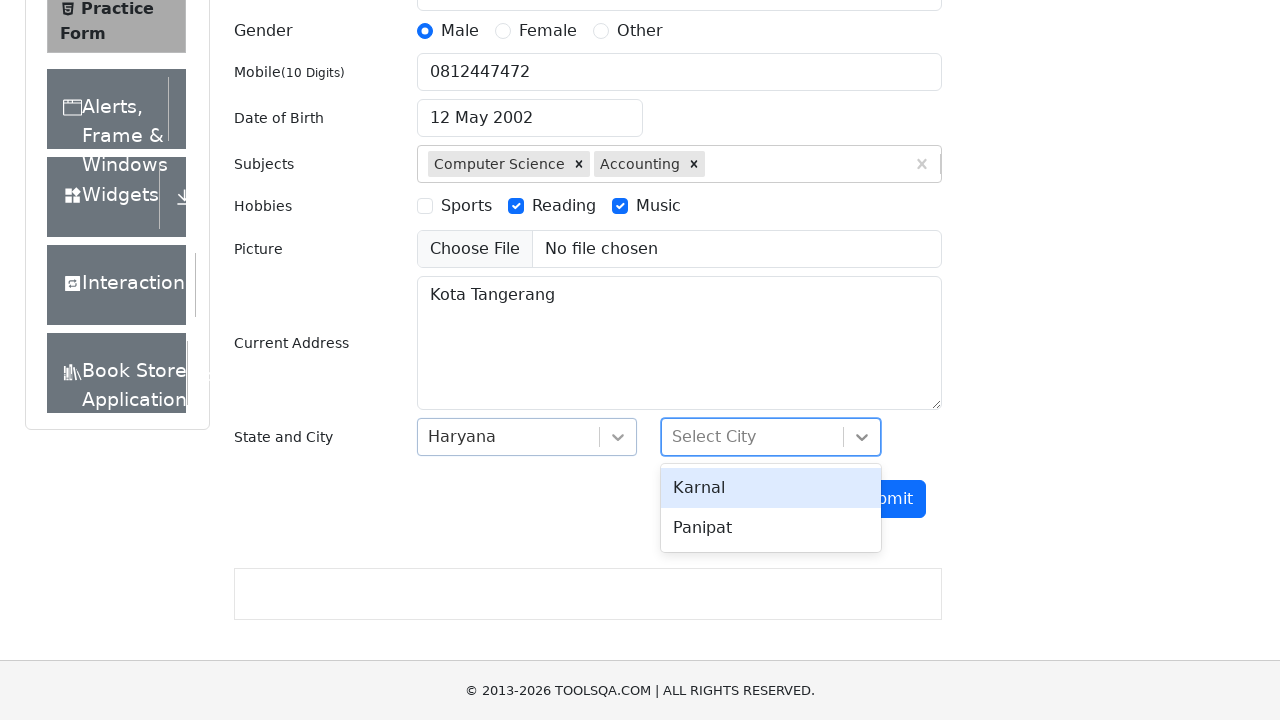

Pressed Enter to select city on #react-select-4-input
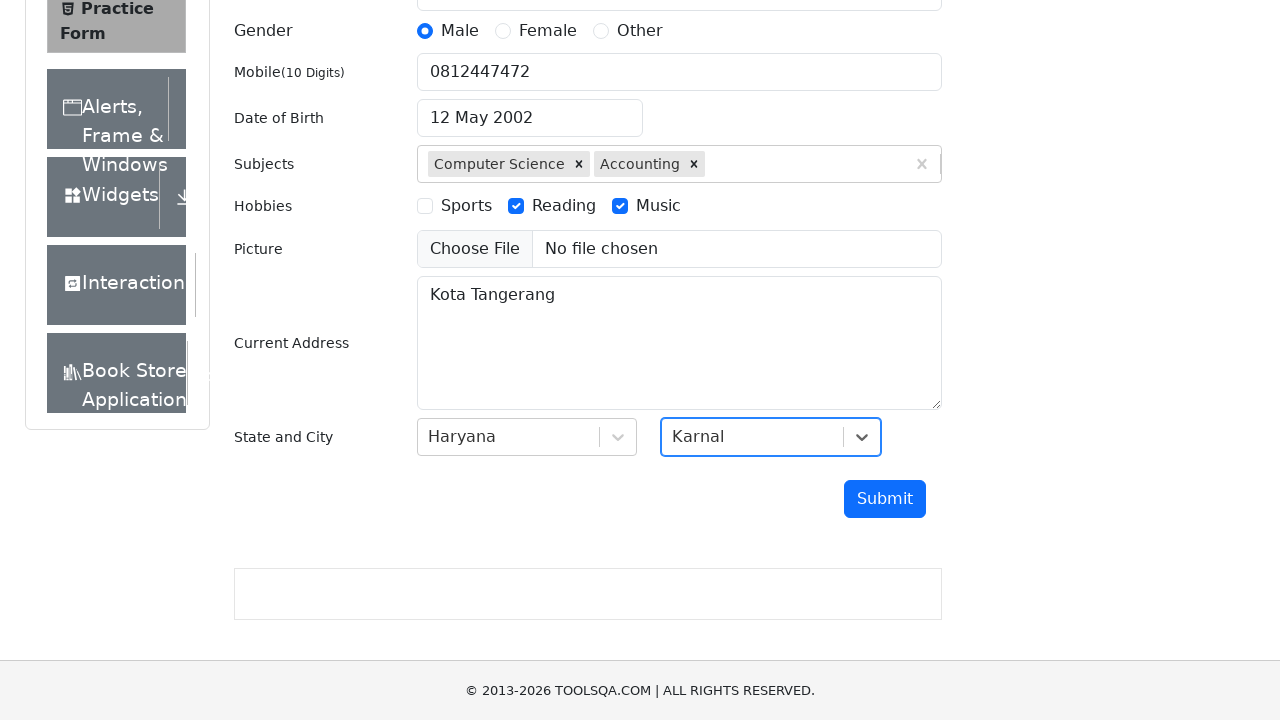

Clicked submit button to submit the form at (885, 499) on #submit
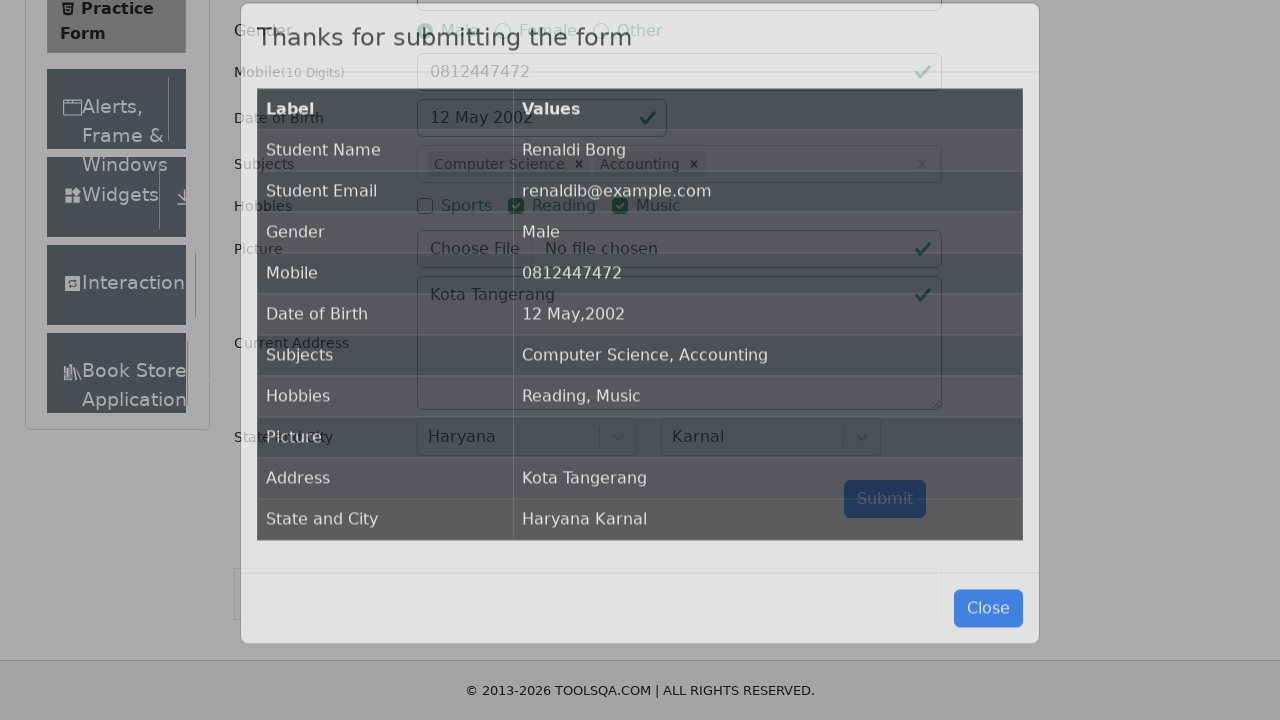

Confirmation modal appeared with submission details
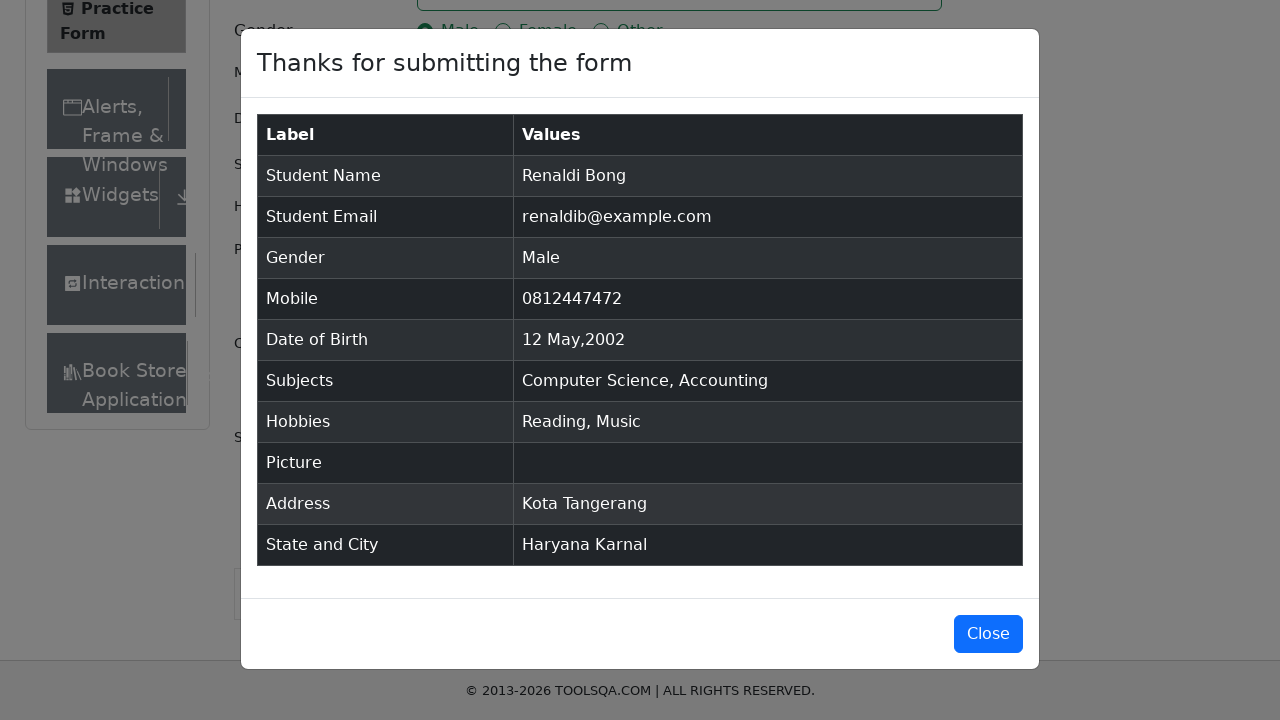

Waited 1000ms for modal to fully render
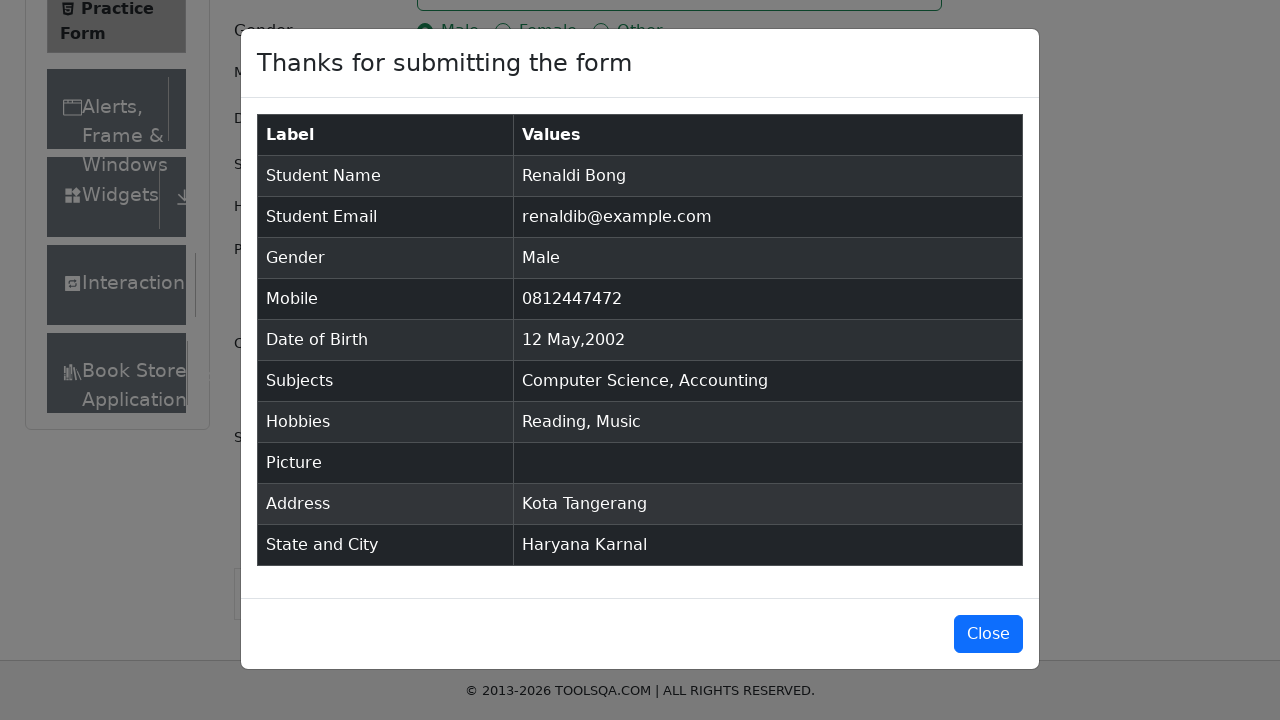

Clicked close button to close the confirmation modal at (988, 634) on #closeLargeModal
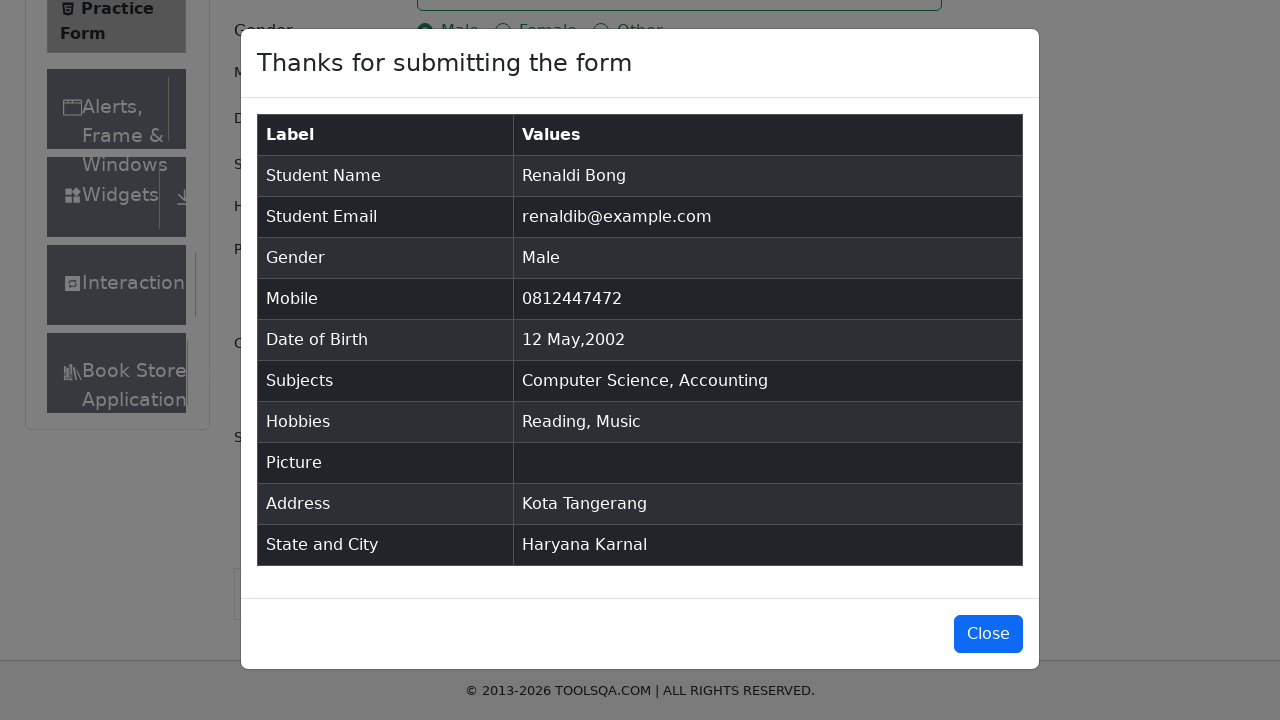

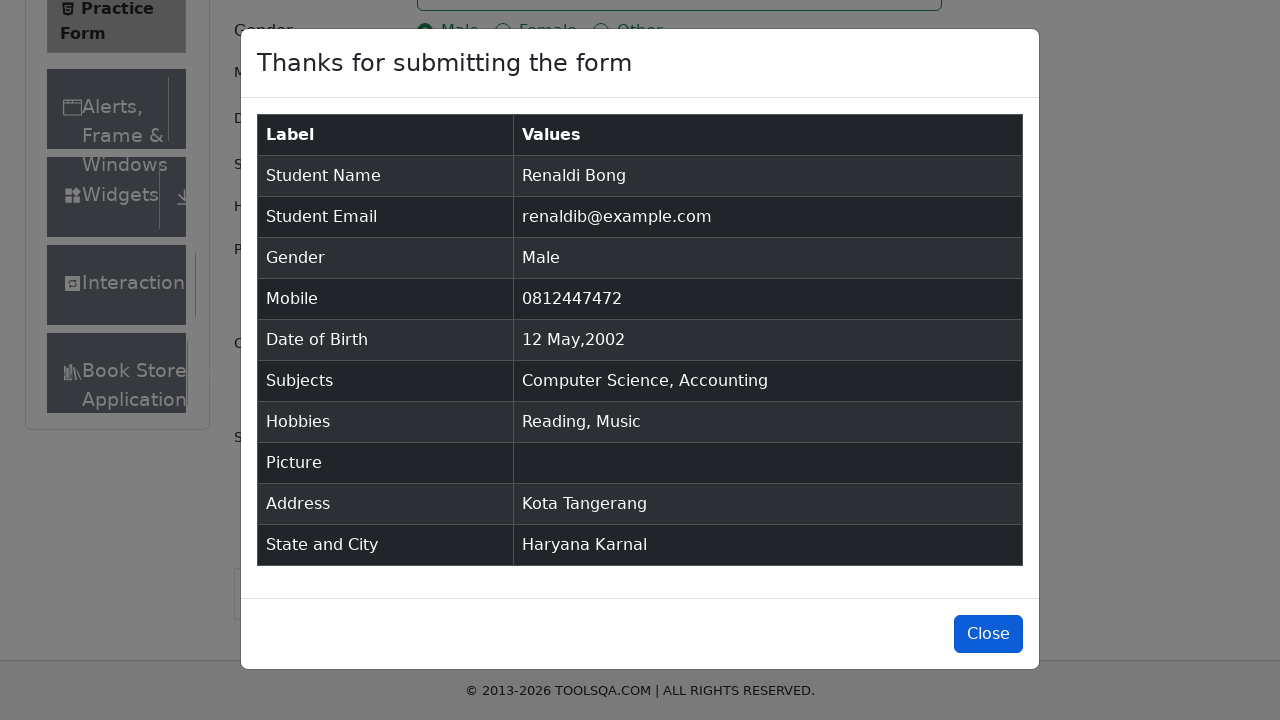